Tests iframe switching functionality by navigating to a W3Schools tryit page, switching to an iframe to click a button, then switching back to the main content to click a theme change link.

Starting URL: https://www.w3schools.com/js/tryit.asp?filename=tryjs_myfirst

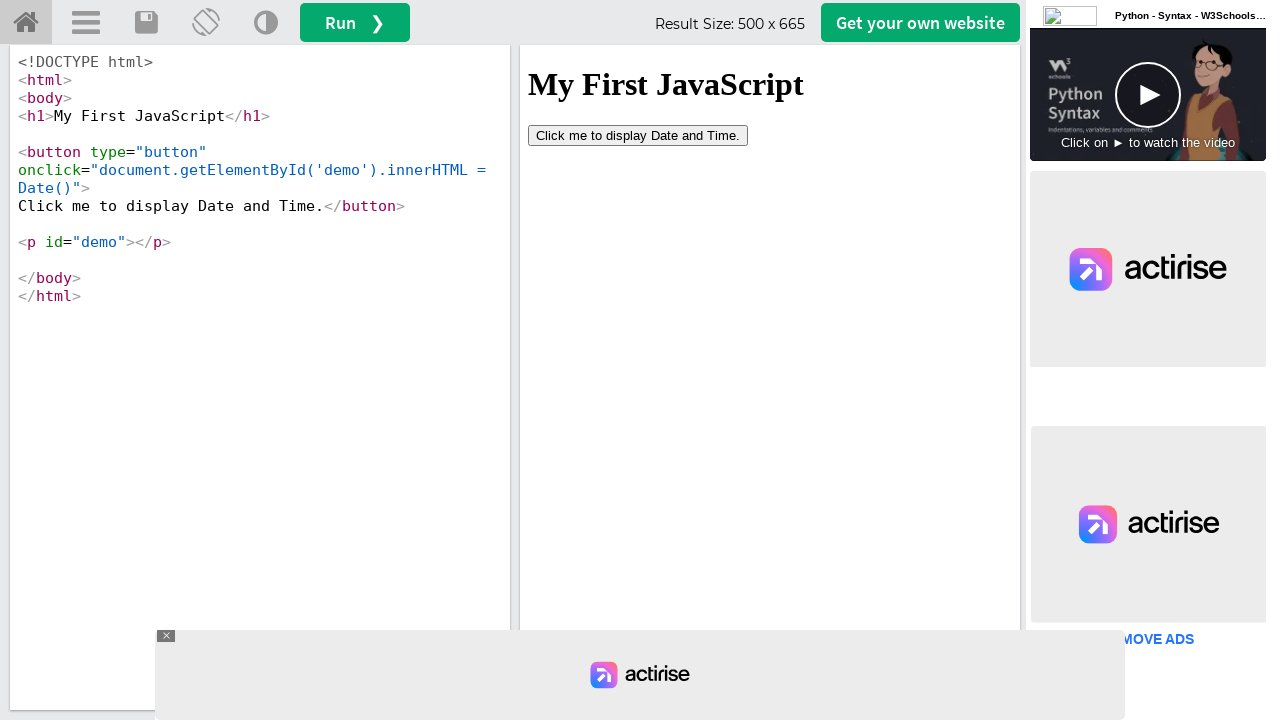

Waited for iframe#iframeResult to be available
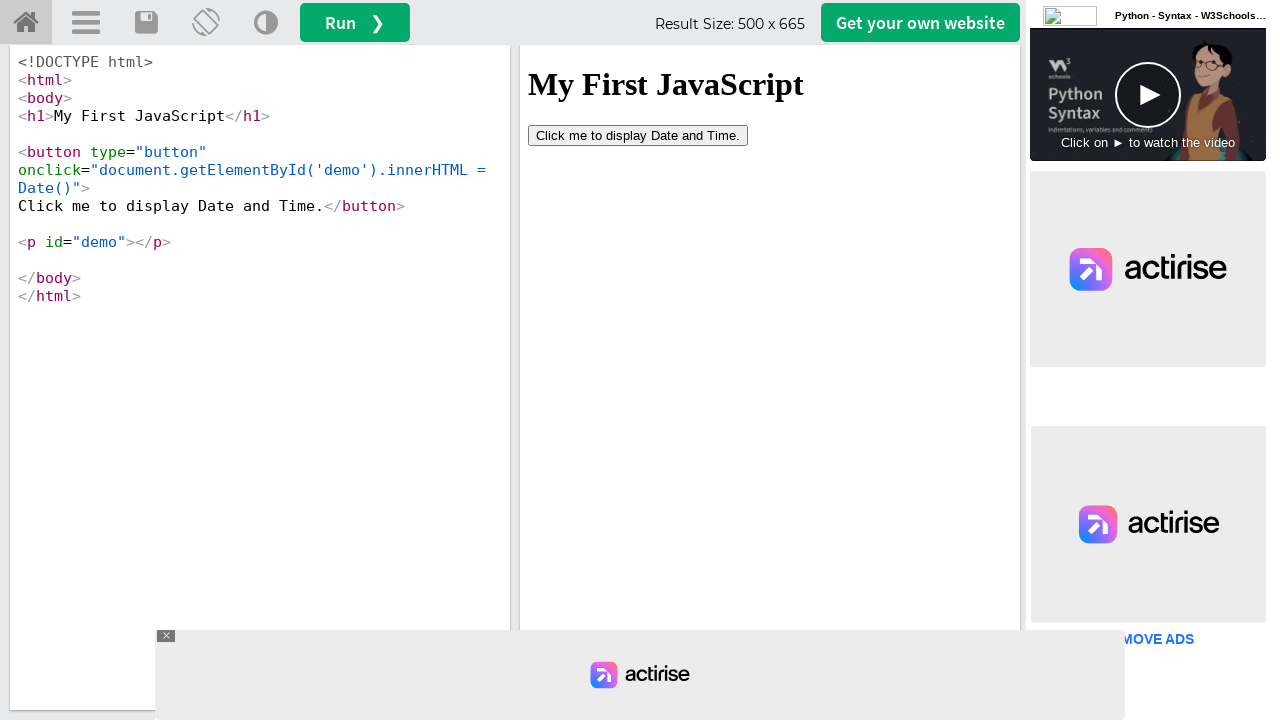

Located iframe with id 'iframeResult'
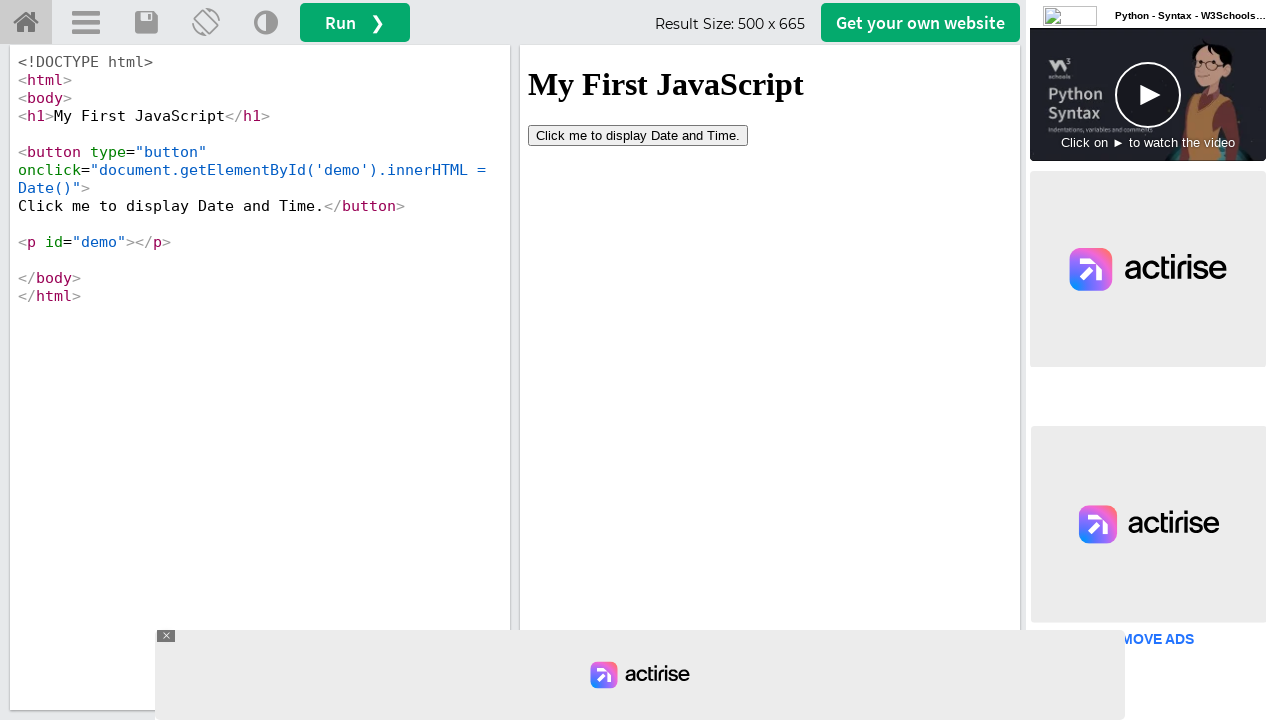

Clicked button inside iframe at (638, 135) on #iframeResult >> internal:control=enter-frame >> xpath=//button[contains(text(),
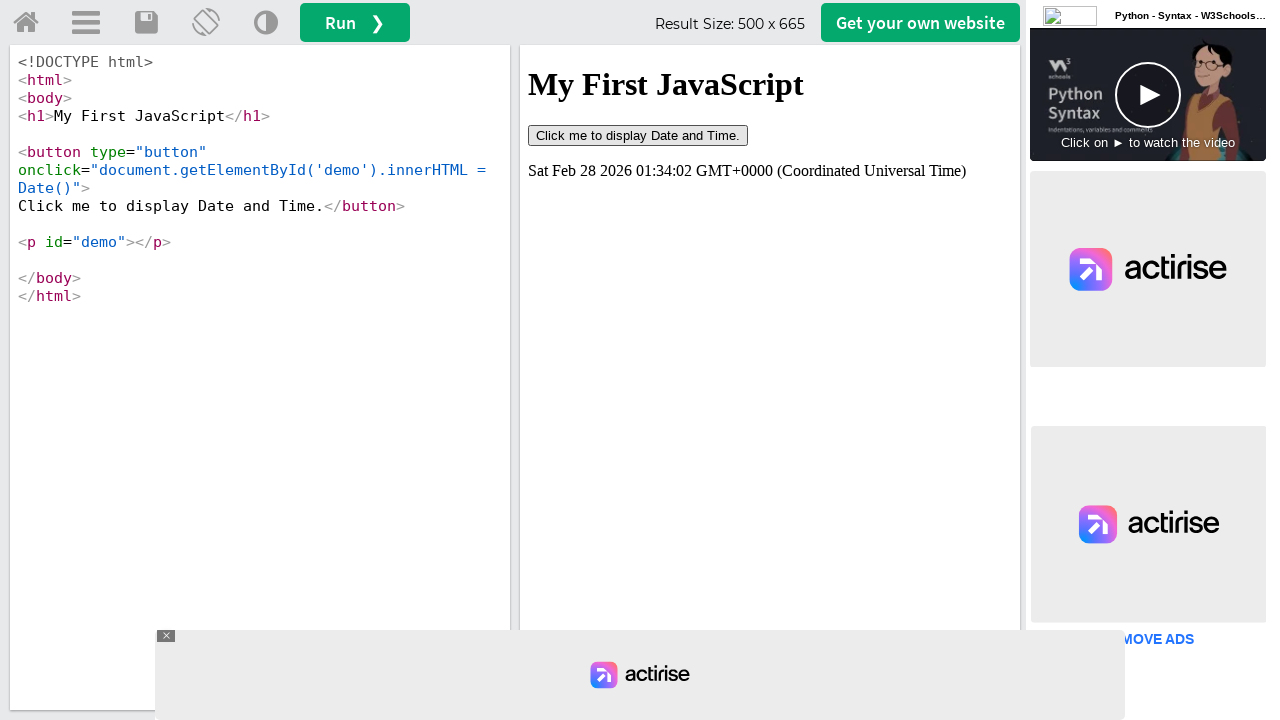

Clicked theme change link in main content at (266, 23) on (//a[@title='Change Theme'])[1]
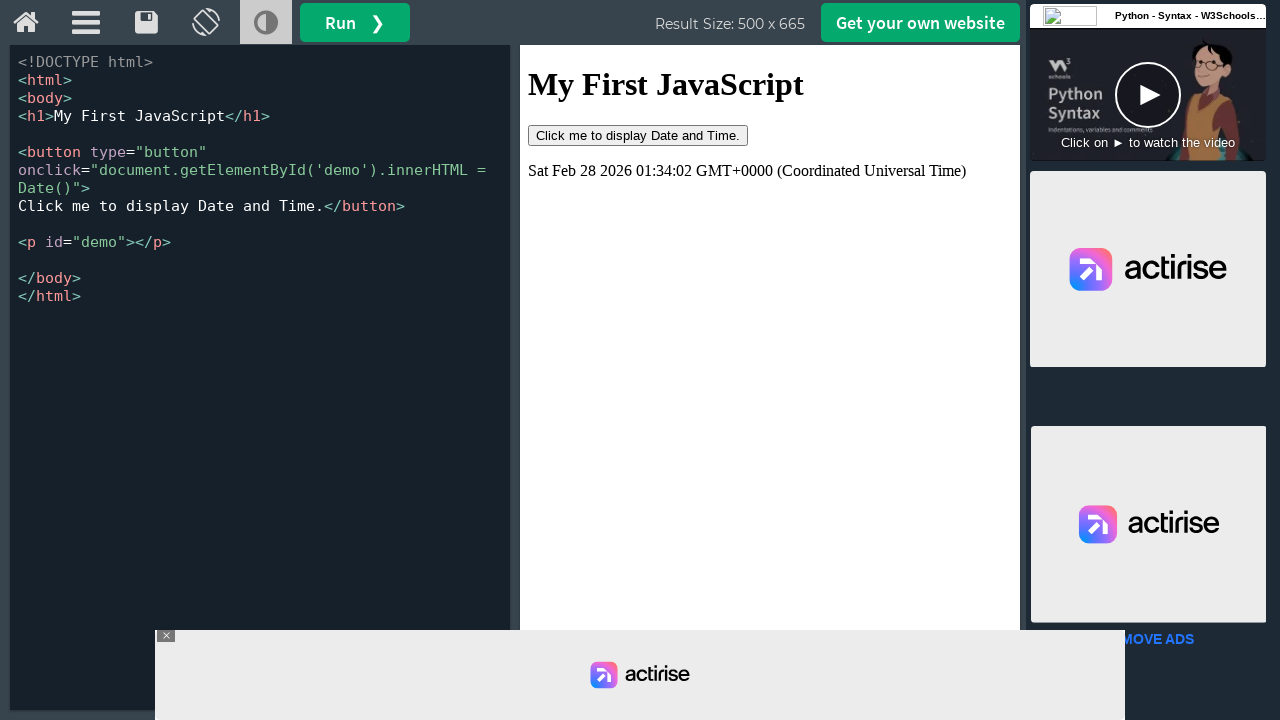

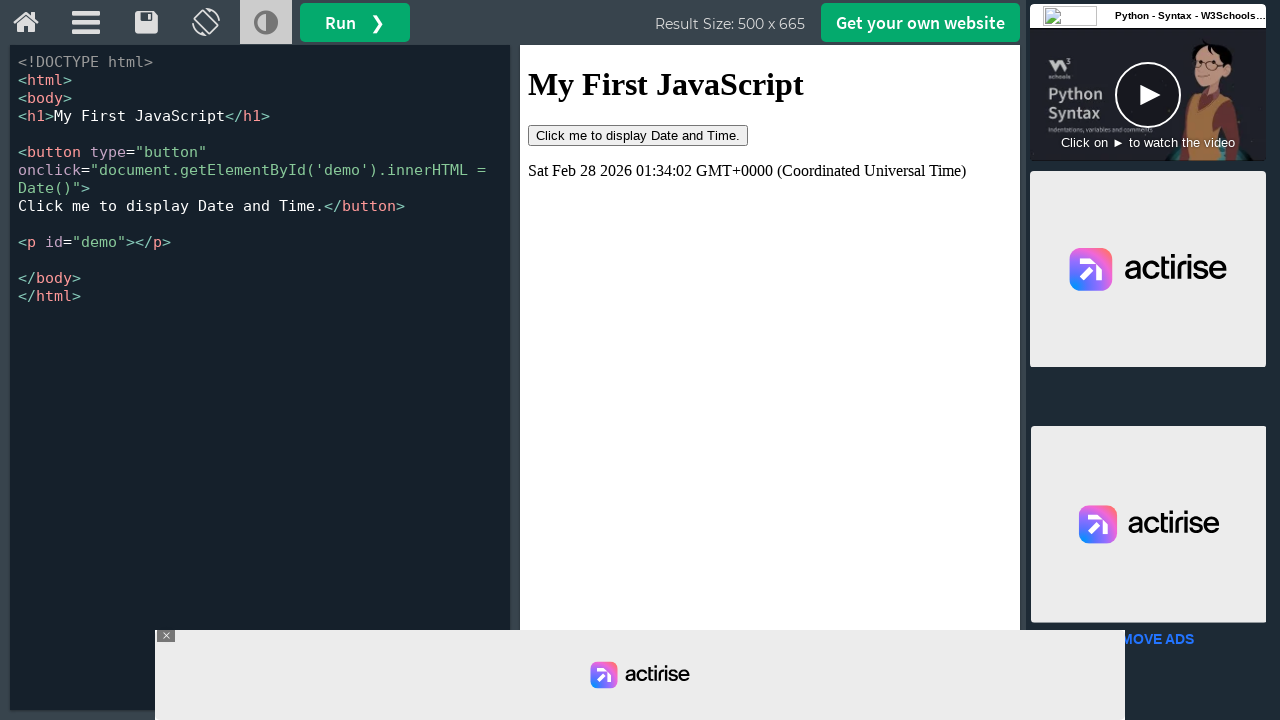